Tests a text box form by filling in user name, email, current address, and permanent address fields, then submitting the form and verifying the output is displayed.

Starting URL: https://demoqa.com/text-box

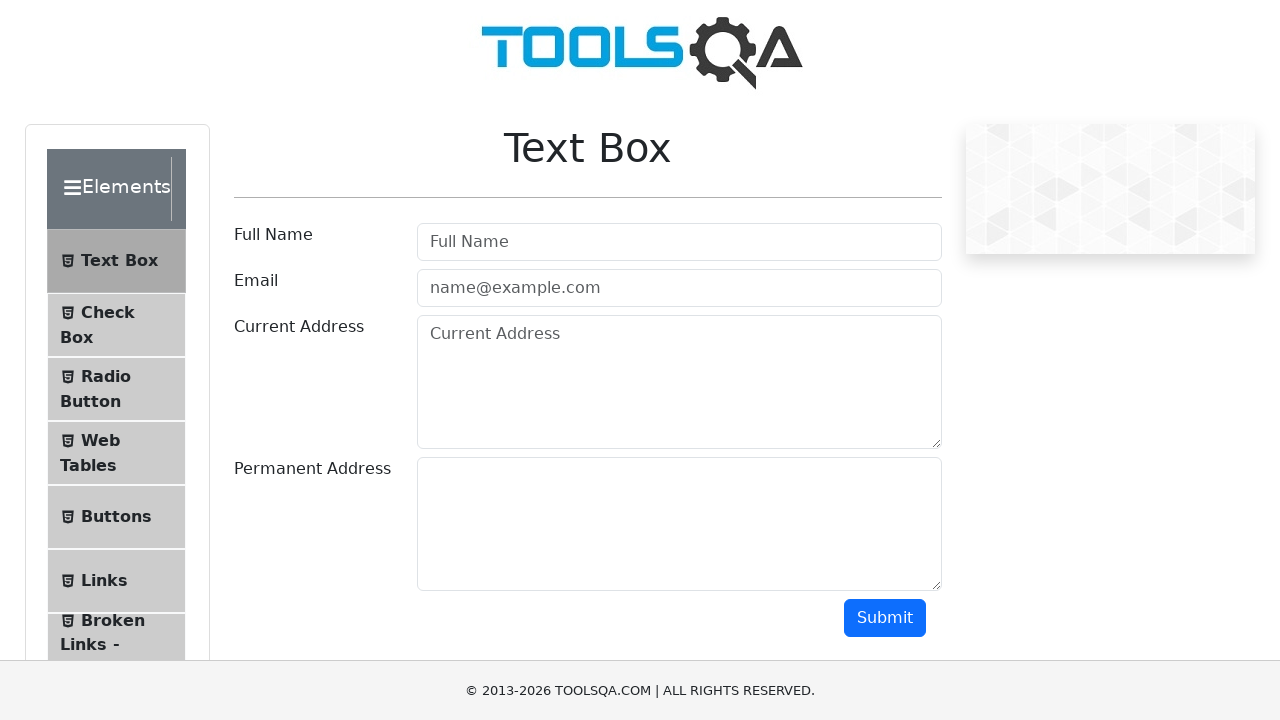

Filled user name field with 'datta' on #userName
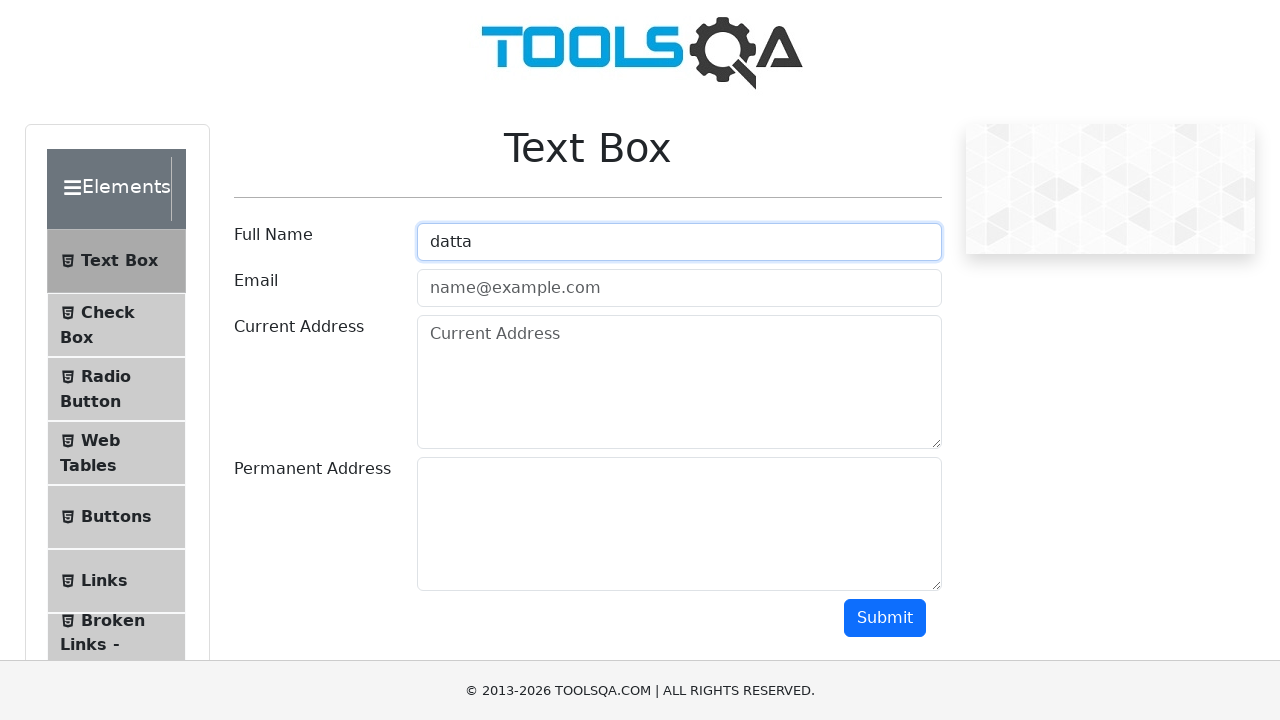

Filled email field with 'asdfa@af.com' on #userEmail
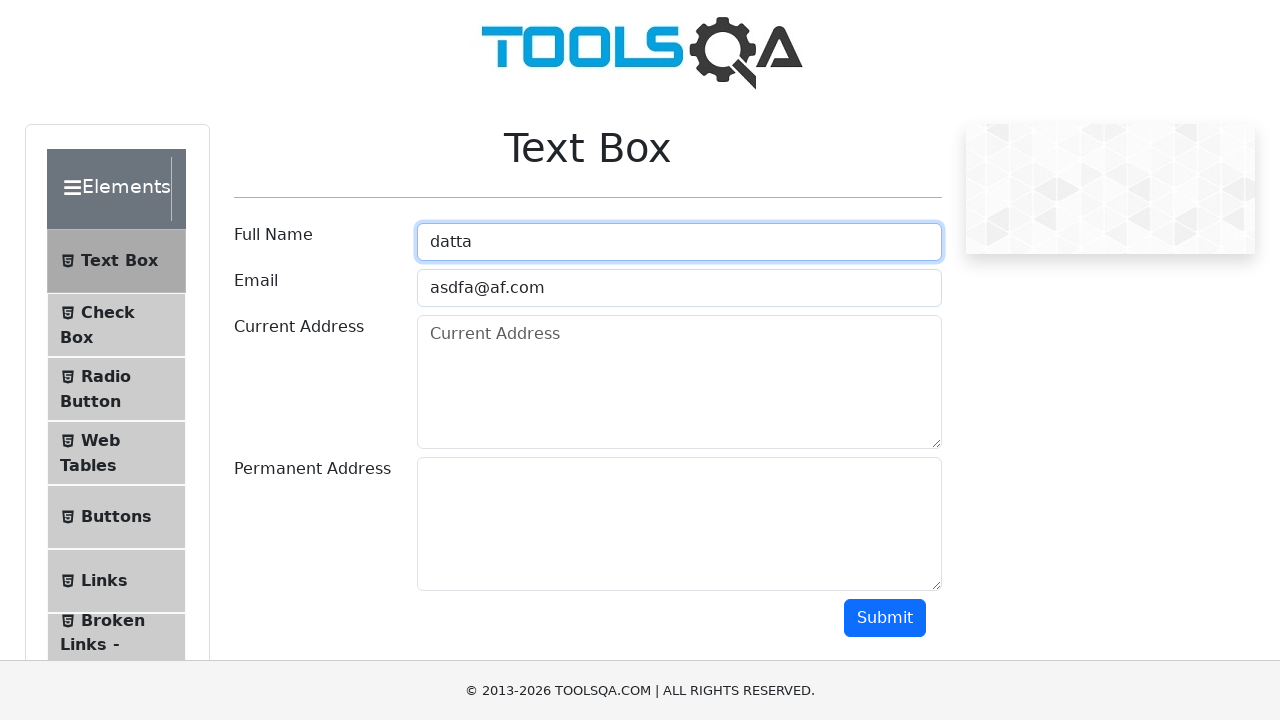

Filled current address field with 'wesasf' on #currentAddress
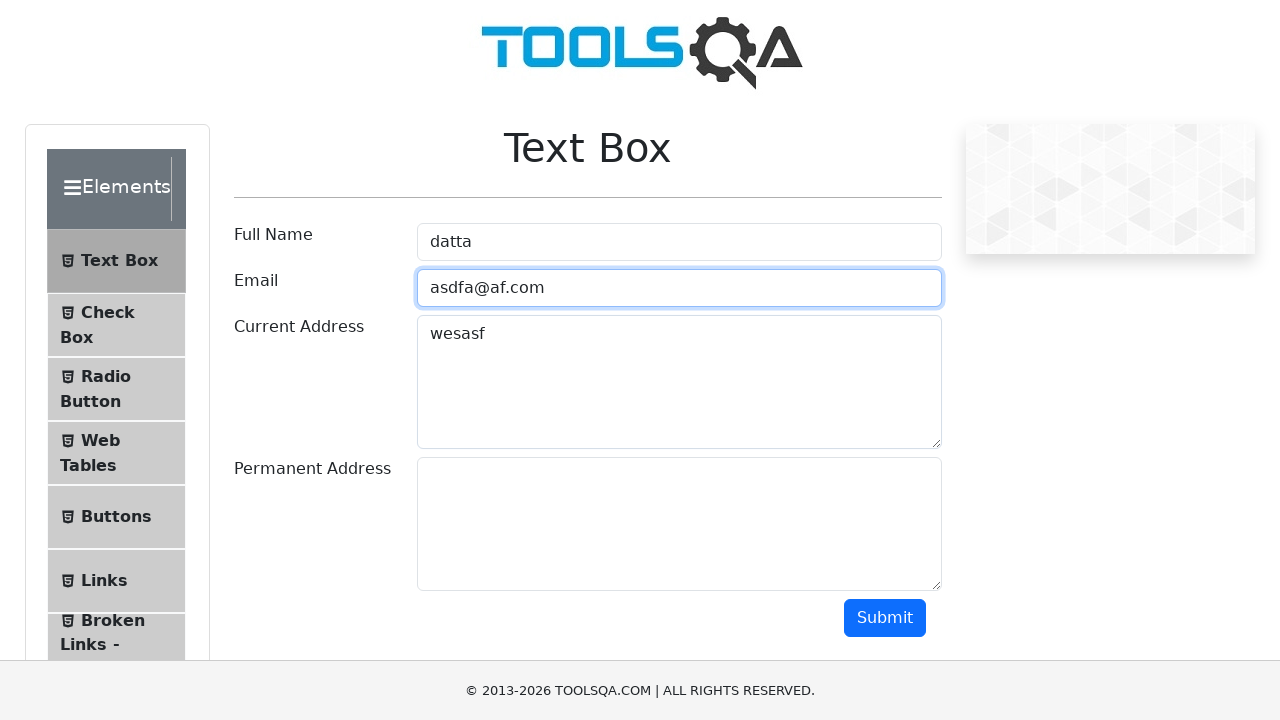

Filled permanent address field with 'sadasfasf' on #permanentAddress
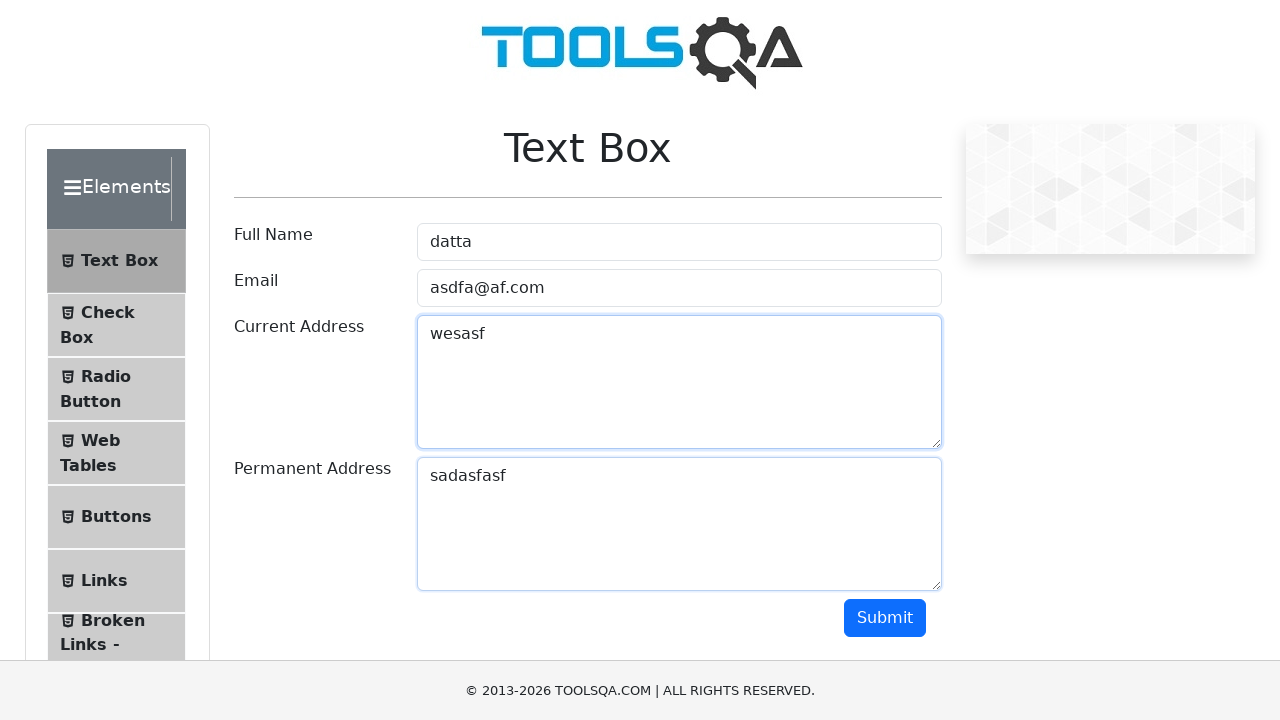

Clicked submit button to submit the form at (885, 618) on #submit
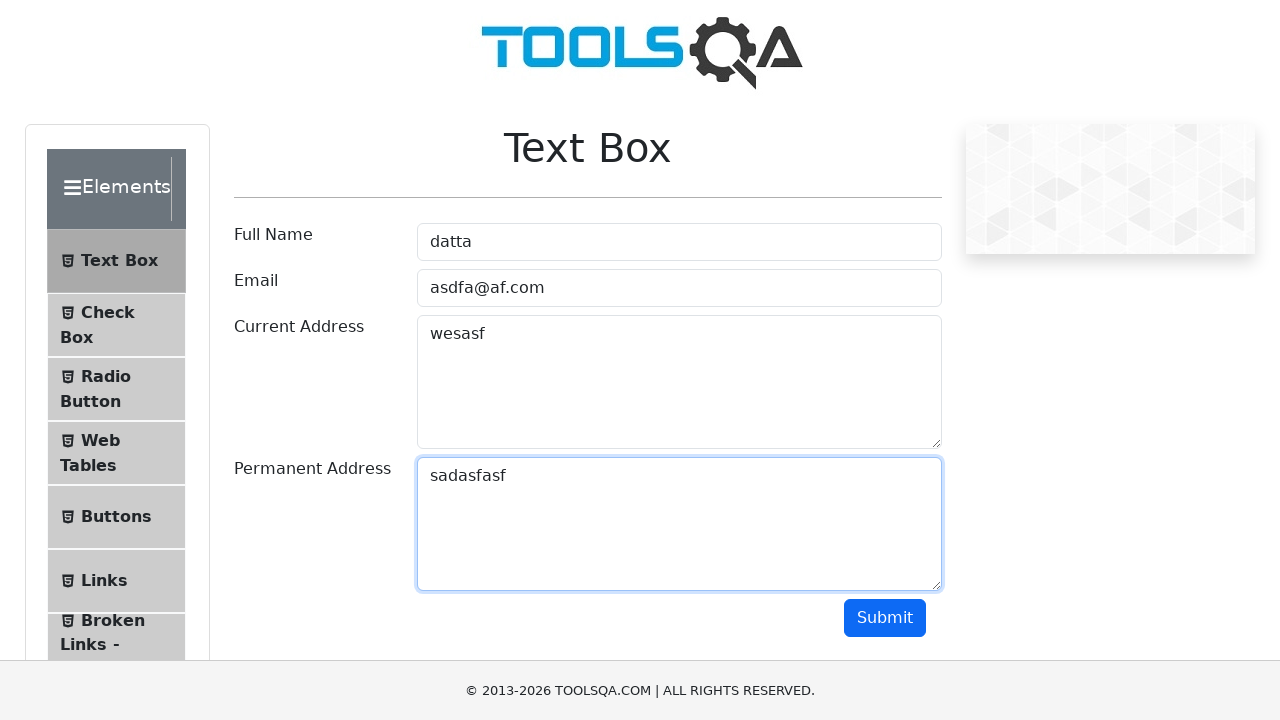

Form output displayed successfully
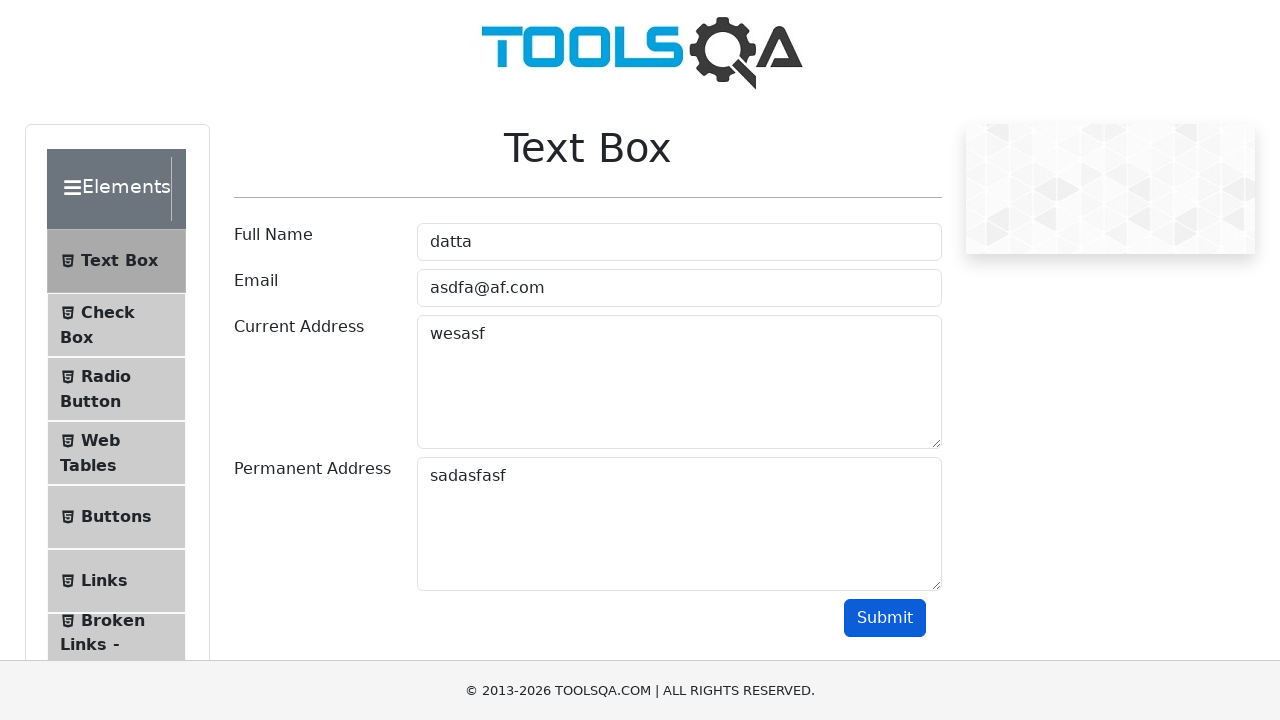

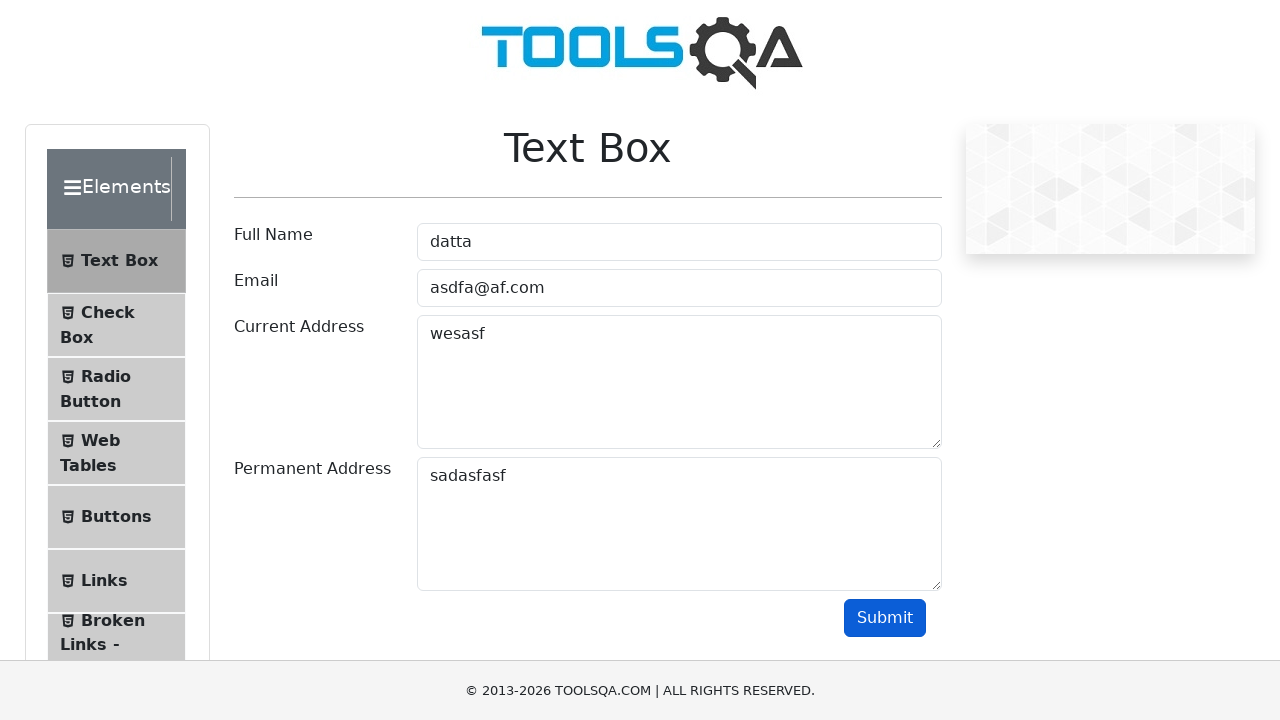